Tests right-click context menu functionality by performing a context click on an element, selecting Edit option from the menu, and accepting the resulting alert

Starting URL: http://swisnl.github.io/jQuery-contextMenu/demo.html

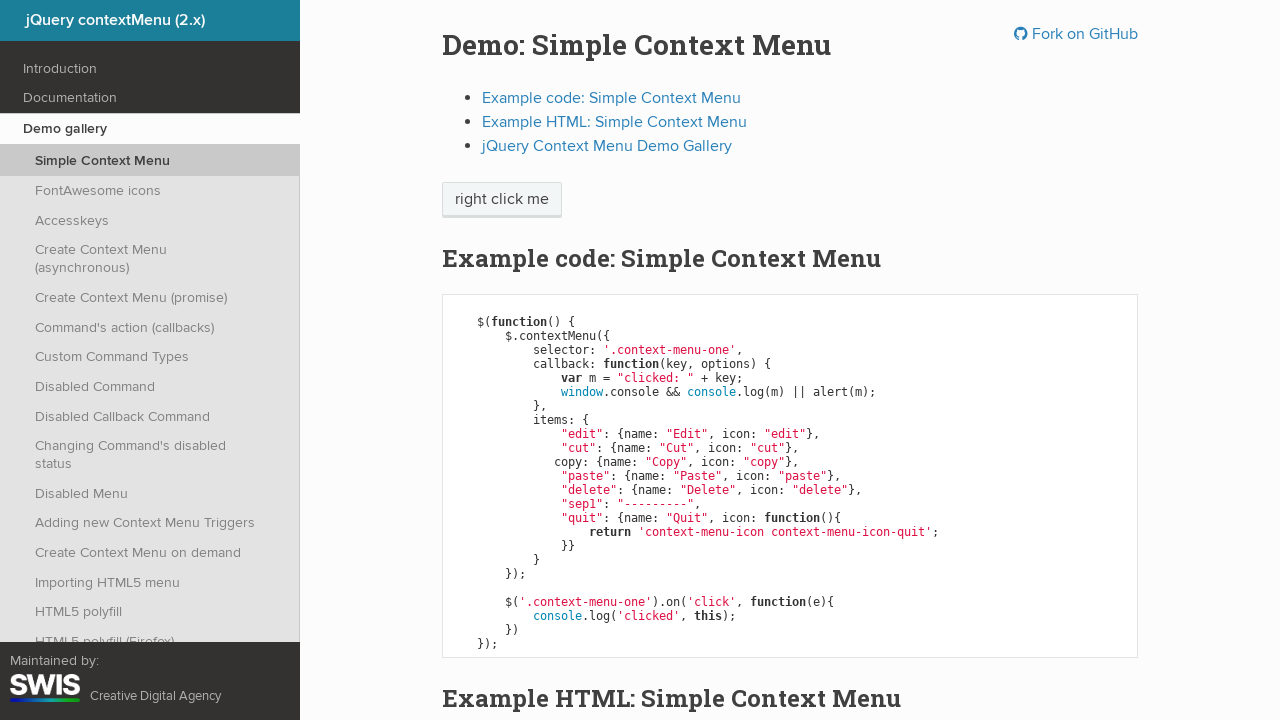

Located context menu element with class '.context-menu-one'
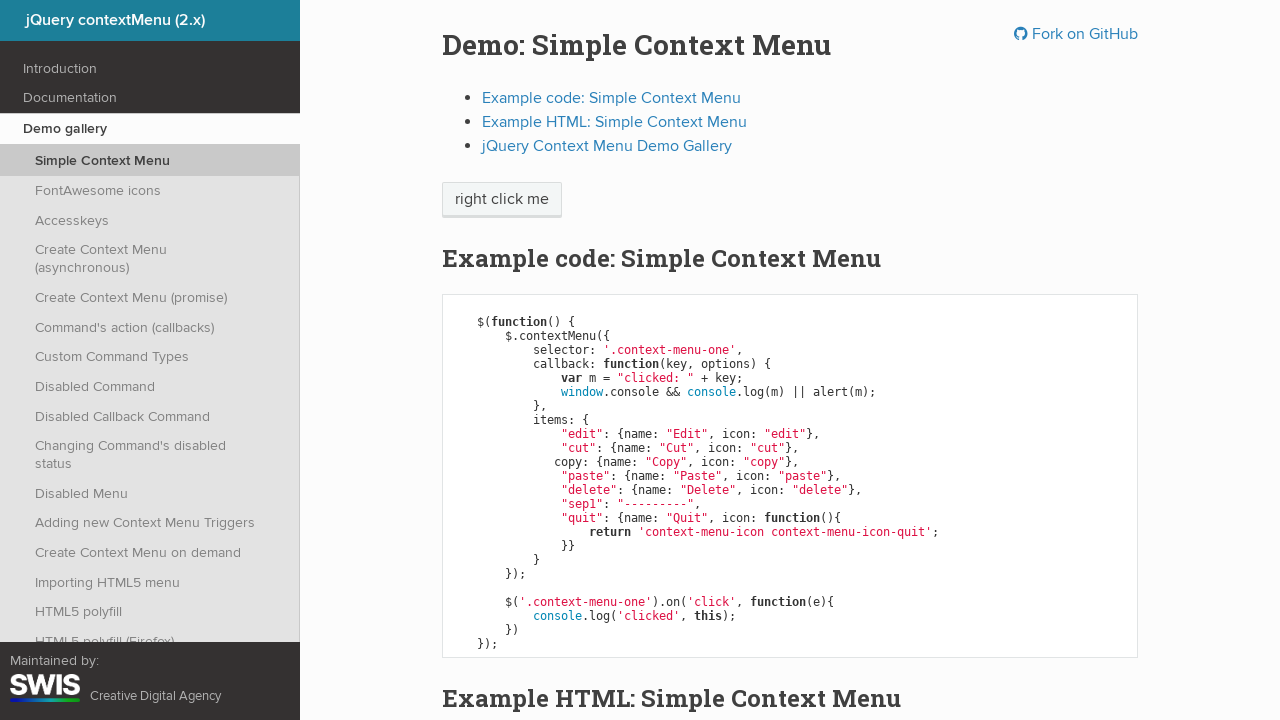

Performed right-click (context click) on the element at (502, 200) on .context-menu-one
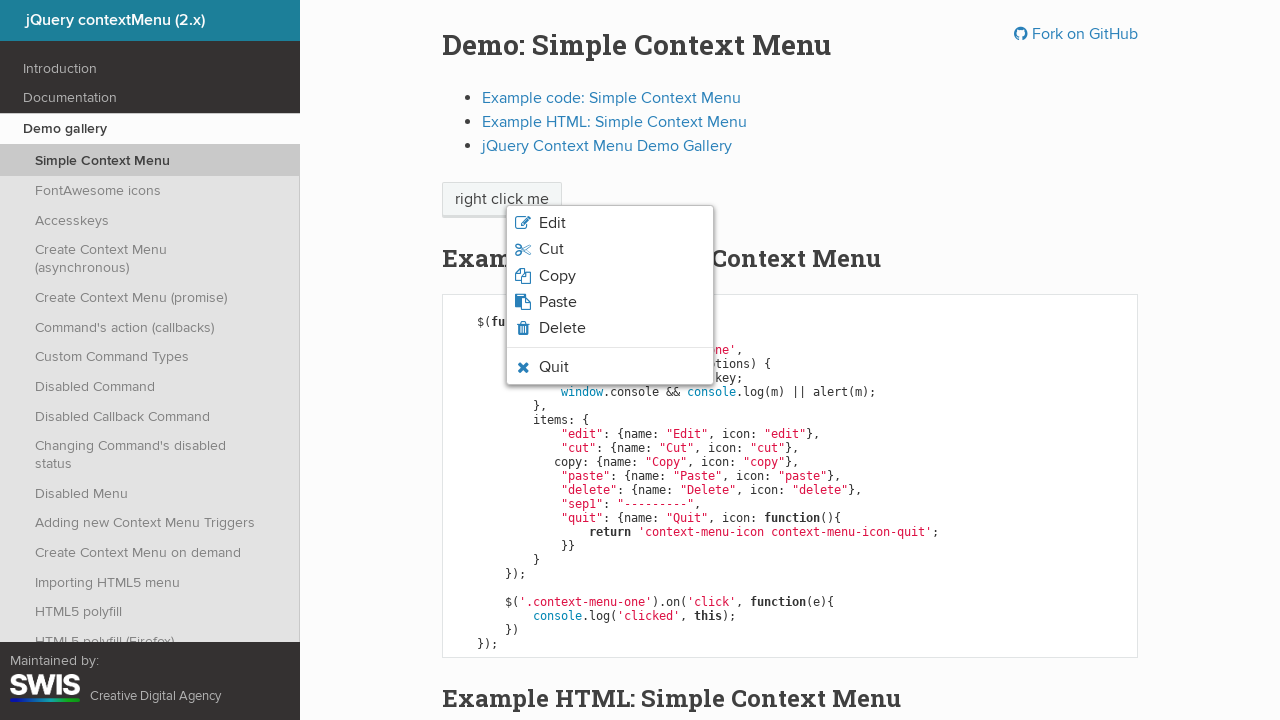

Clicked 'Edit' option from the context menu at (552, 223) on xpath=//span[text()='Edit']
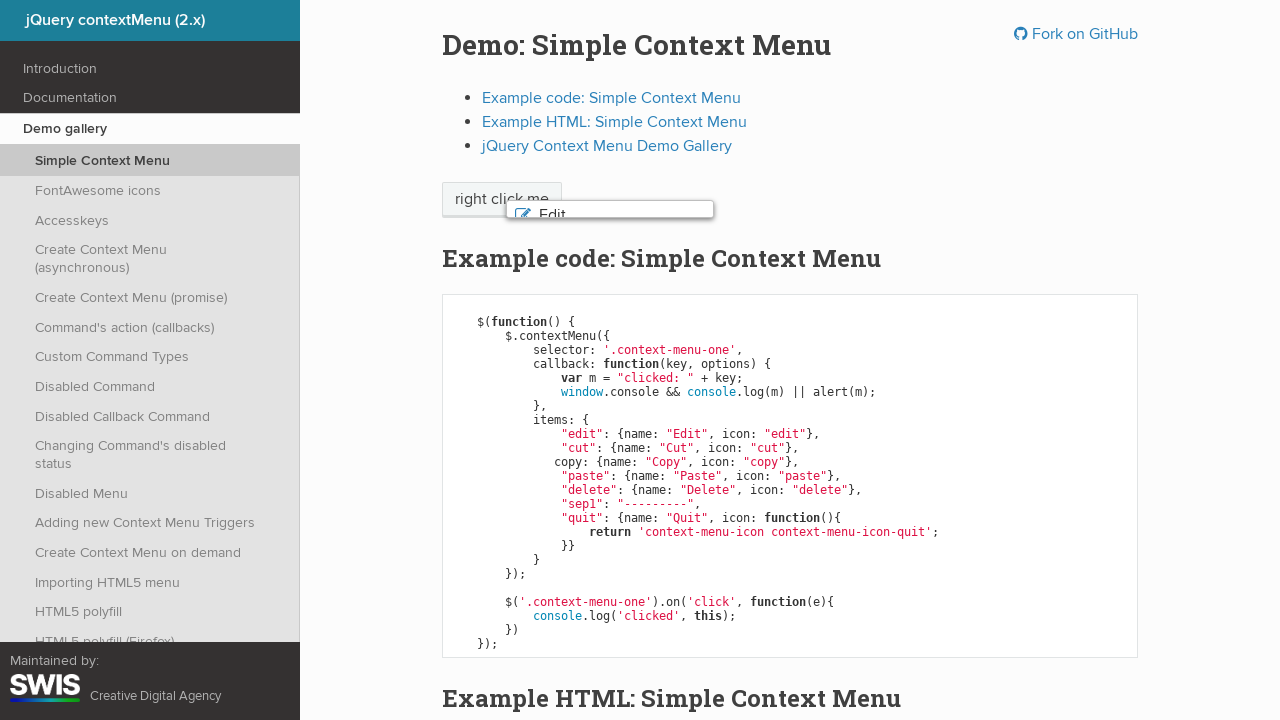

Set up dialog handler to accept alerts
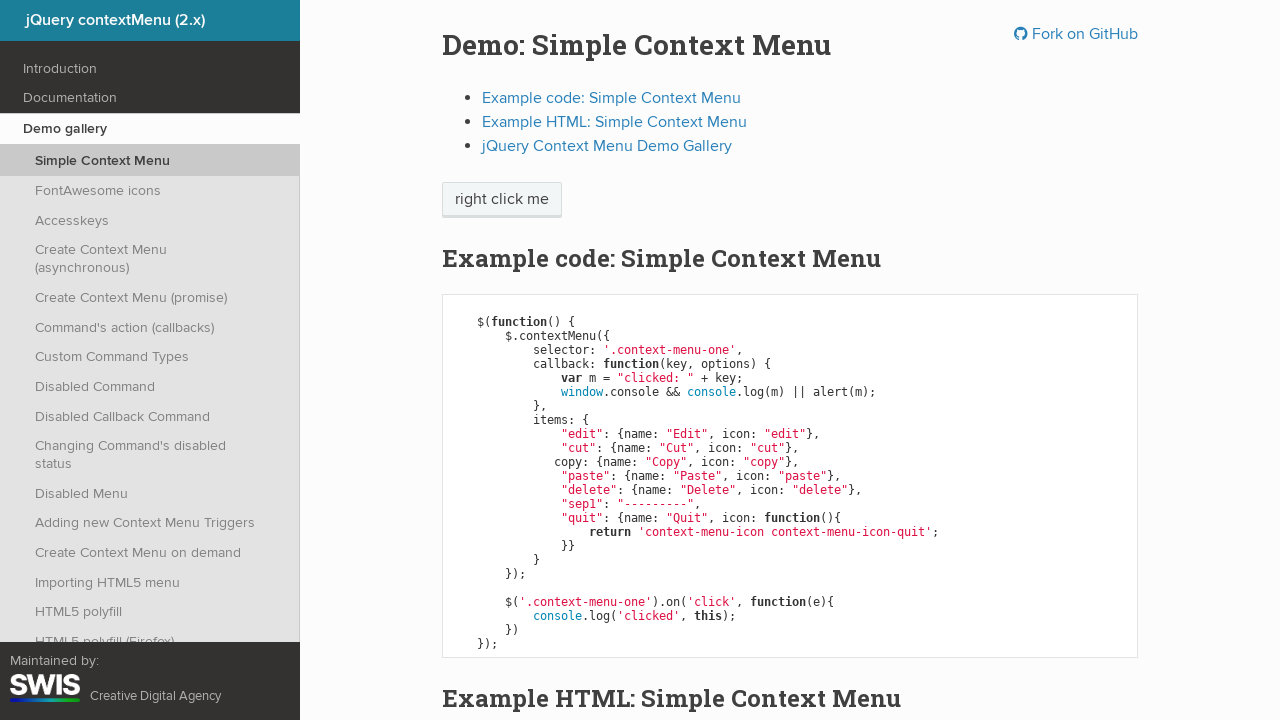

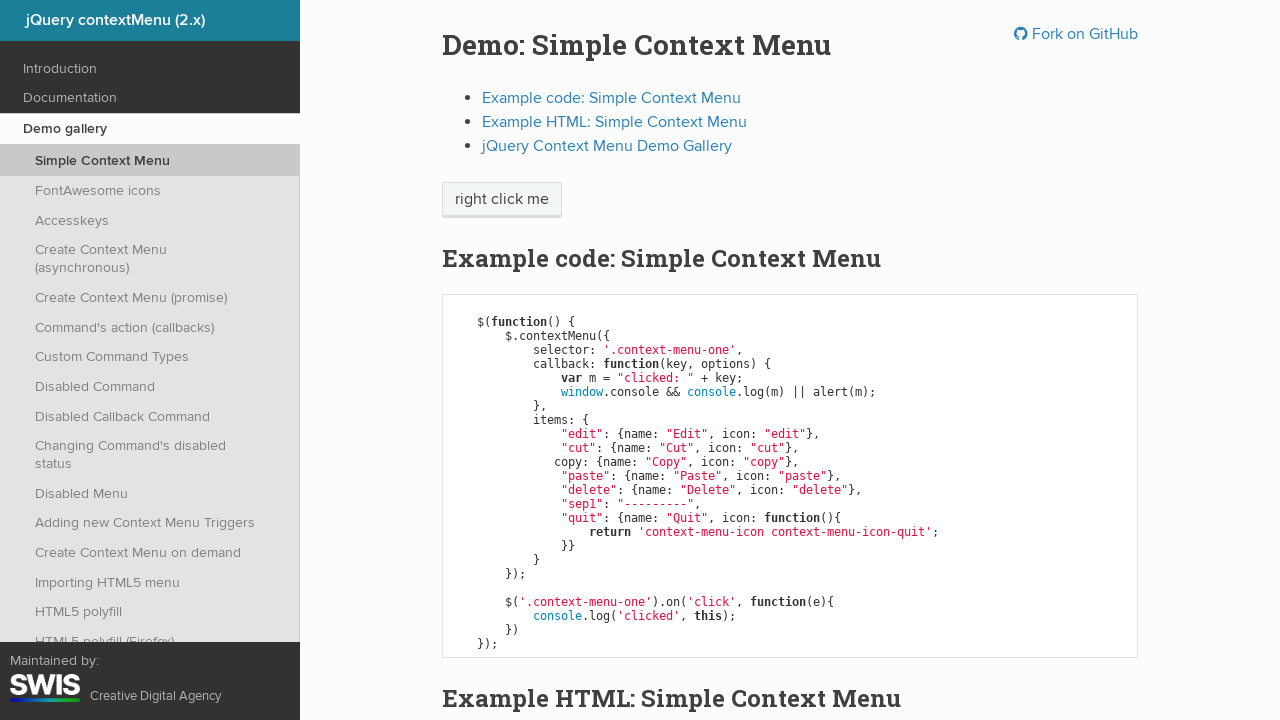